Navigates to Cognizant's homepage and clicks on the Careers link in the navigation menu

Starting URL: https://www.cognizant.com

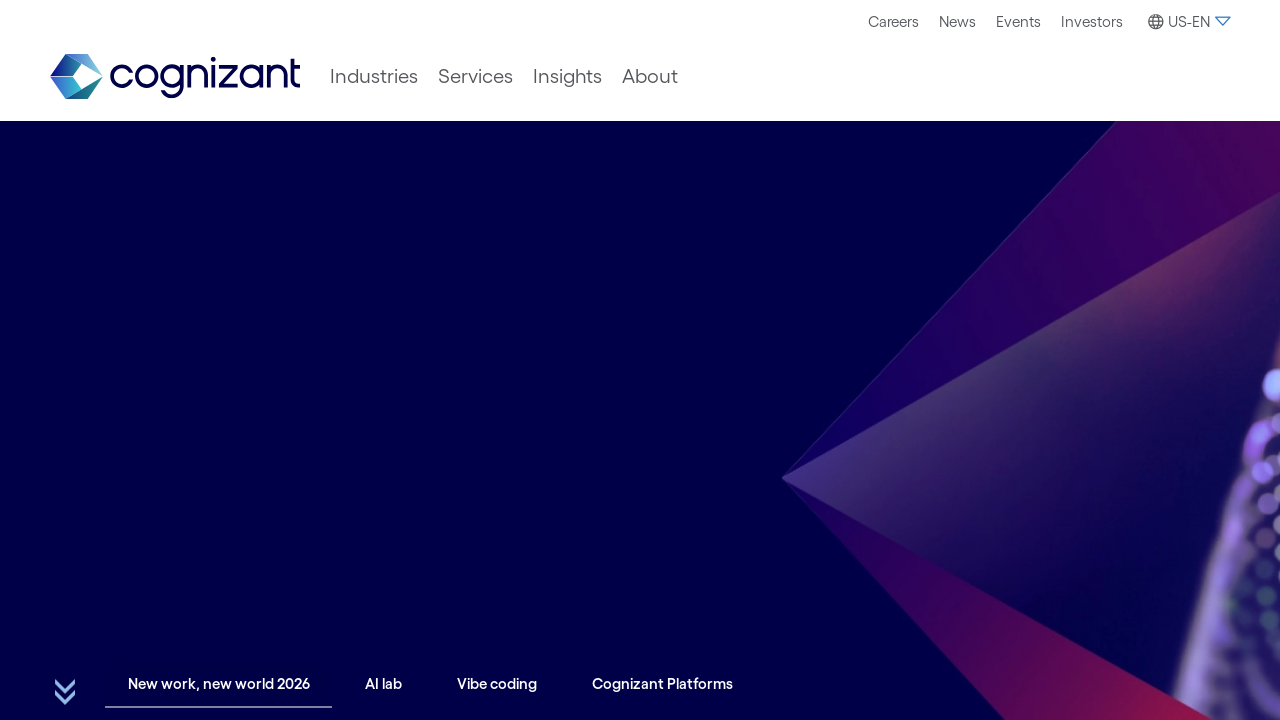

Waited for page to load (domcontentloaded)
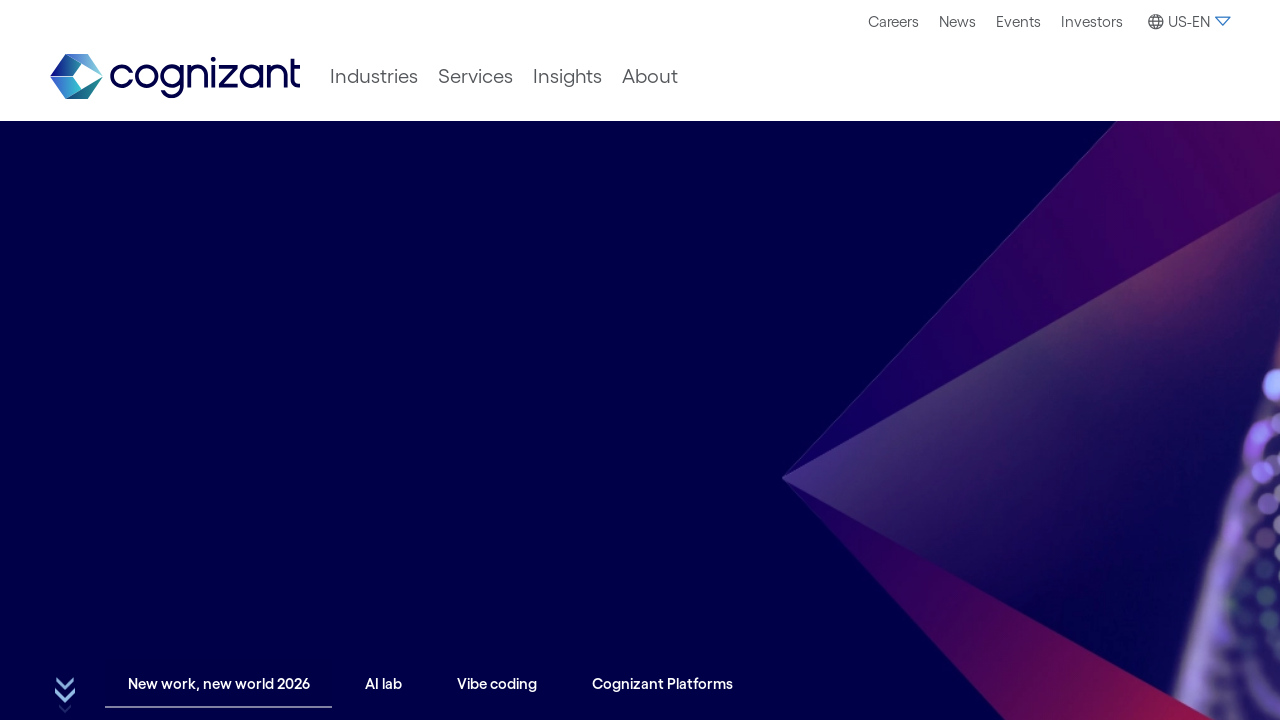

Clicked on Careers link in navigation menu at (894, 22) on a:has-text('Careers')
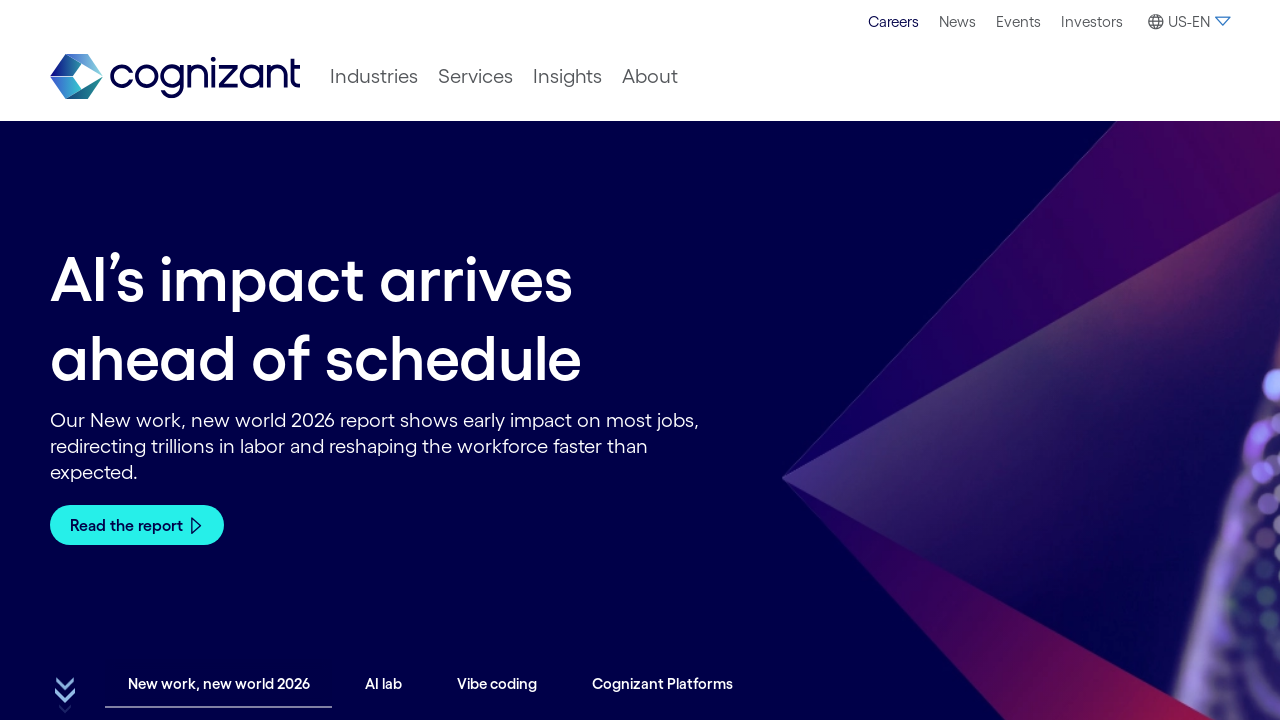

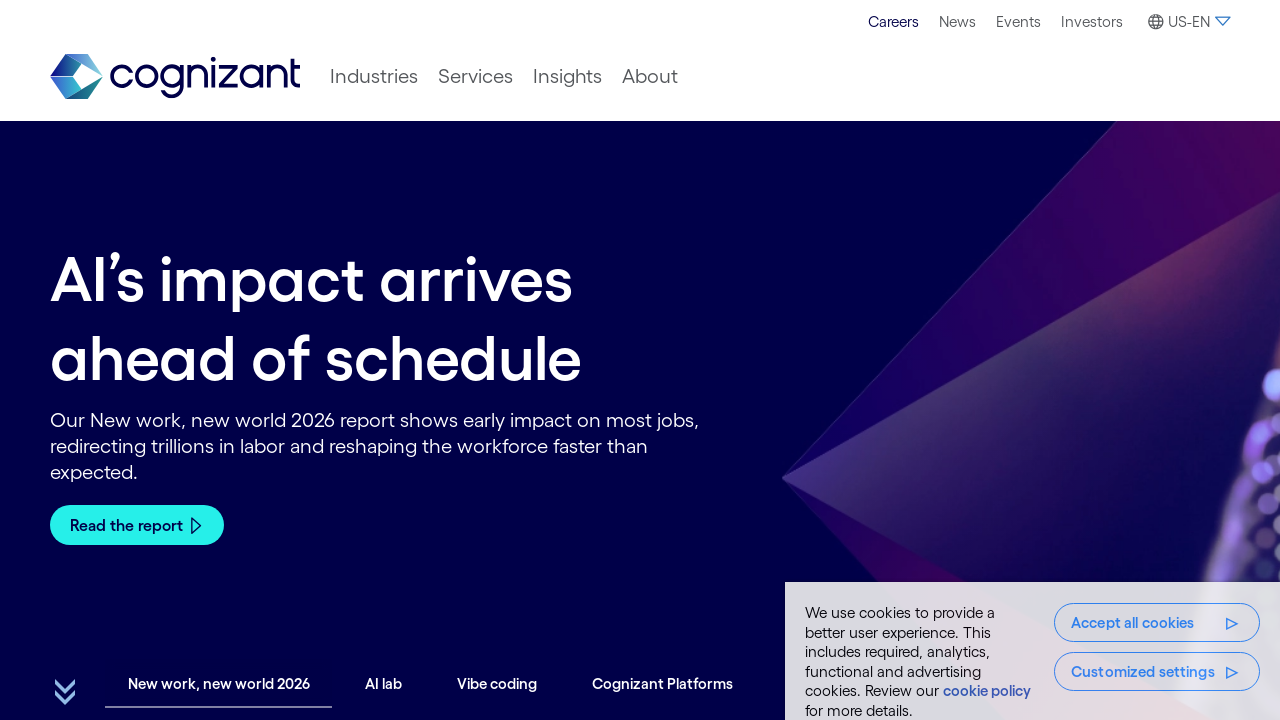